Gets the placeholder attribute of the userName field, verifies it's "Full Name", and if so fills the field with a name

Starting URL: https://demoqa.com/text-box

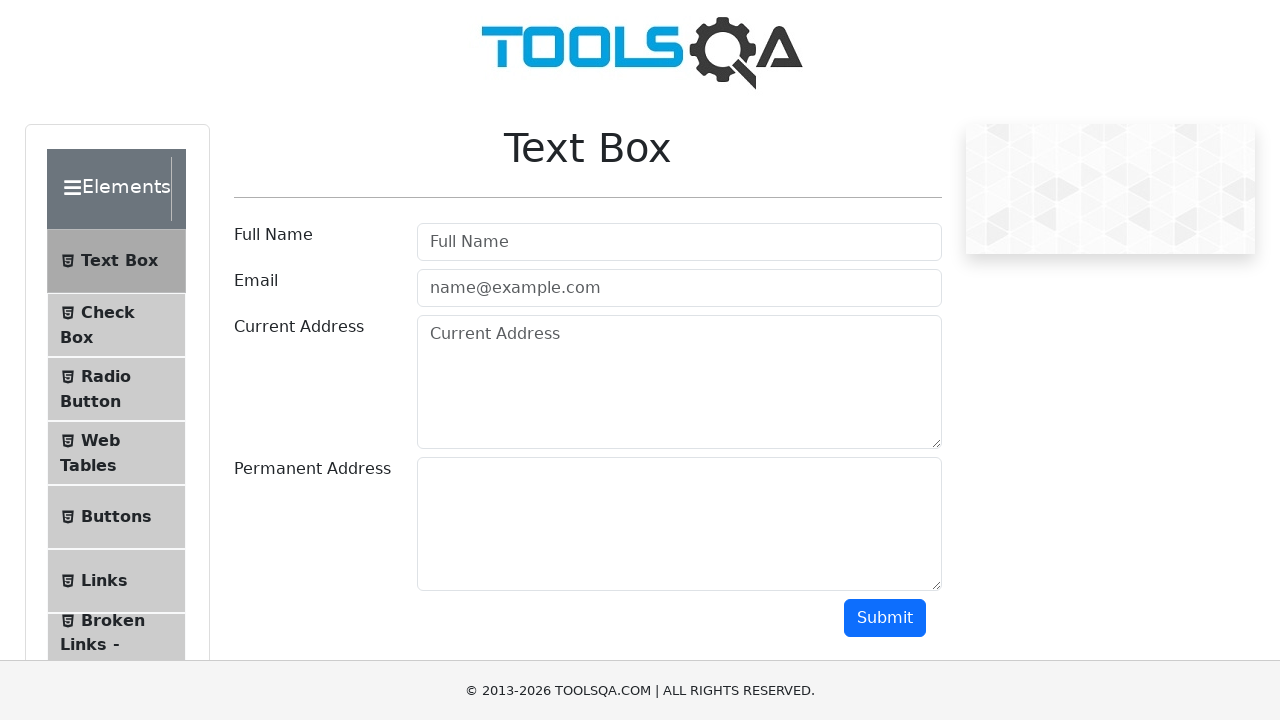

Retrieved placeholder attribute from userName field
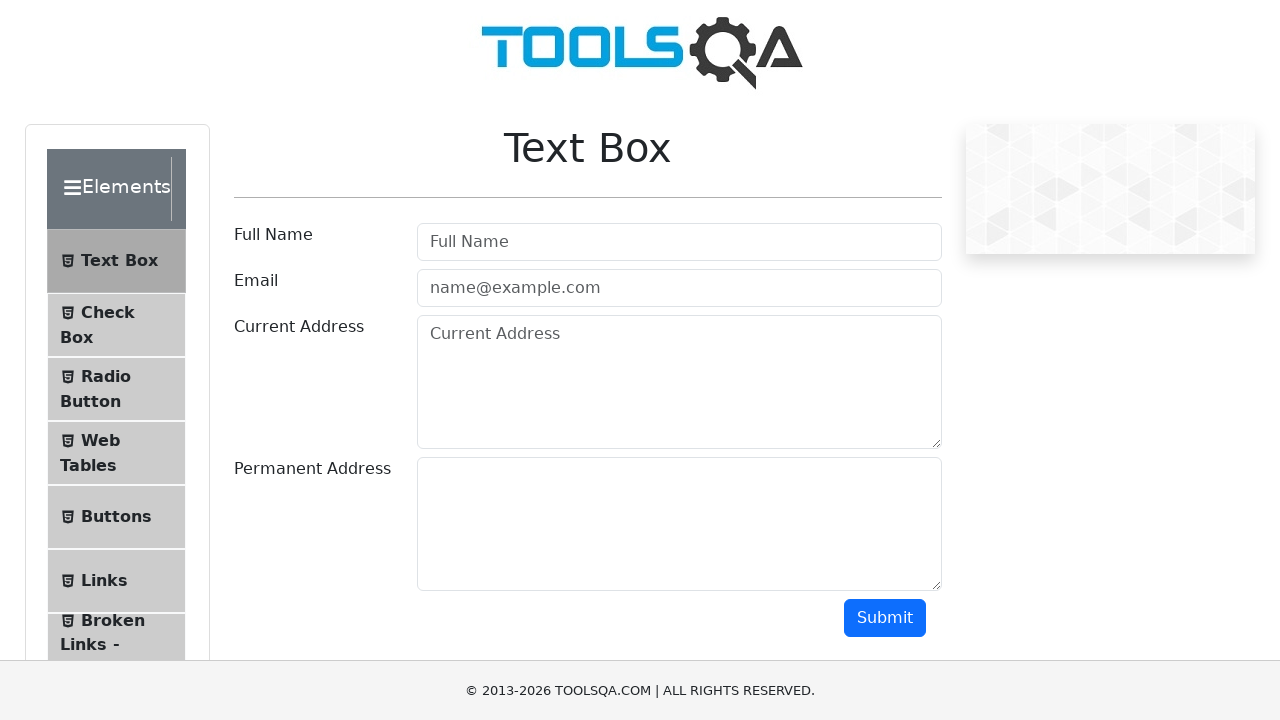

Verified placeholder attribute equals 'Full Name'
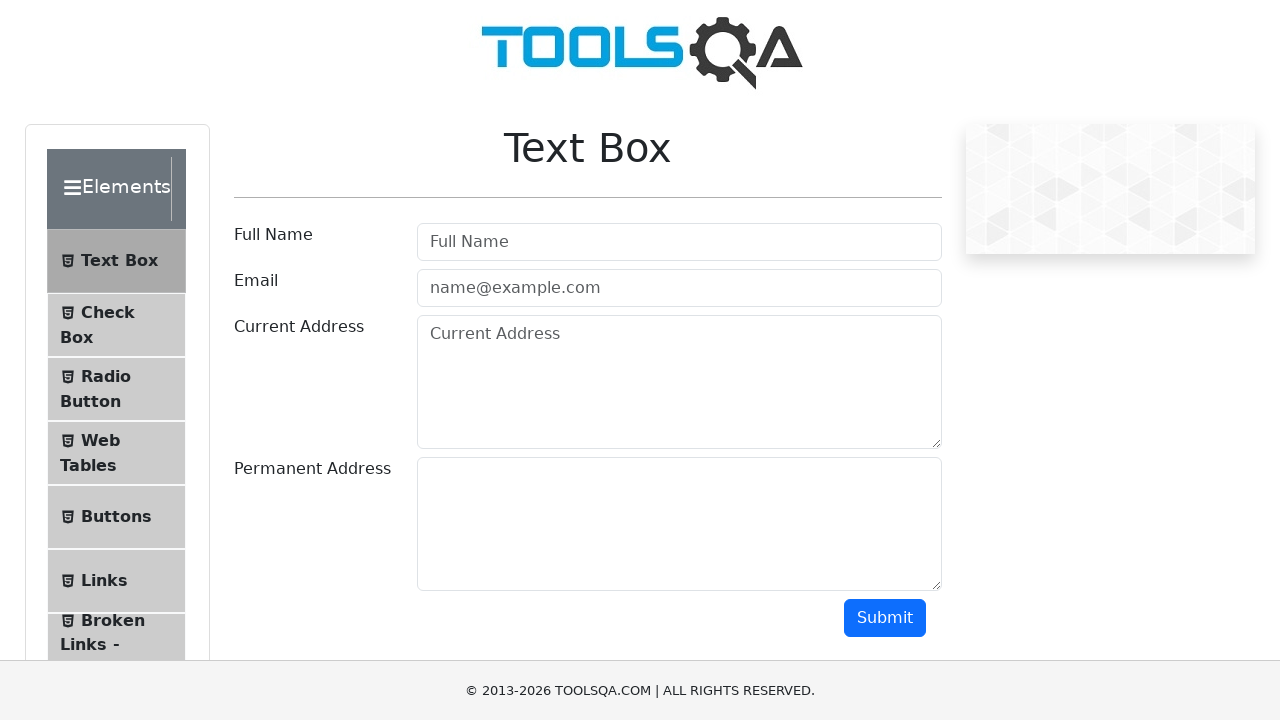

Filled userName field with 'Juan' on #userName
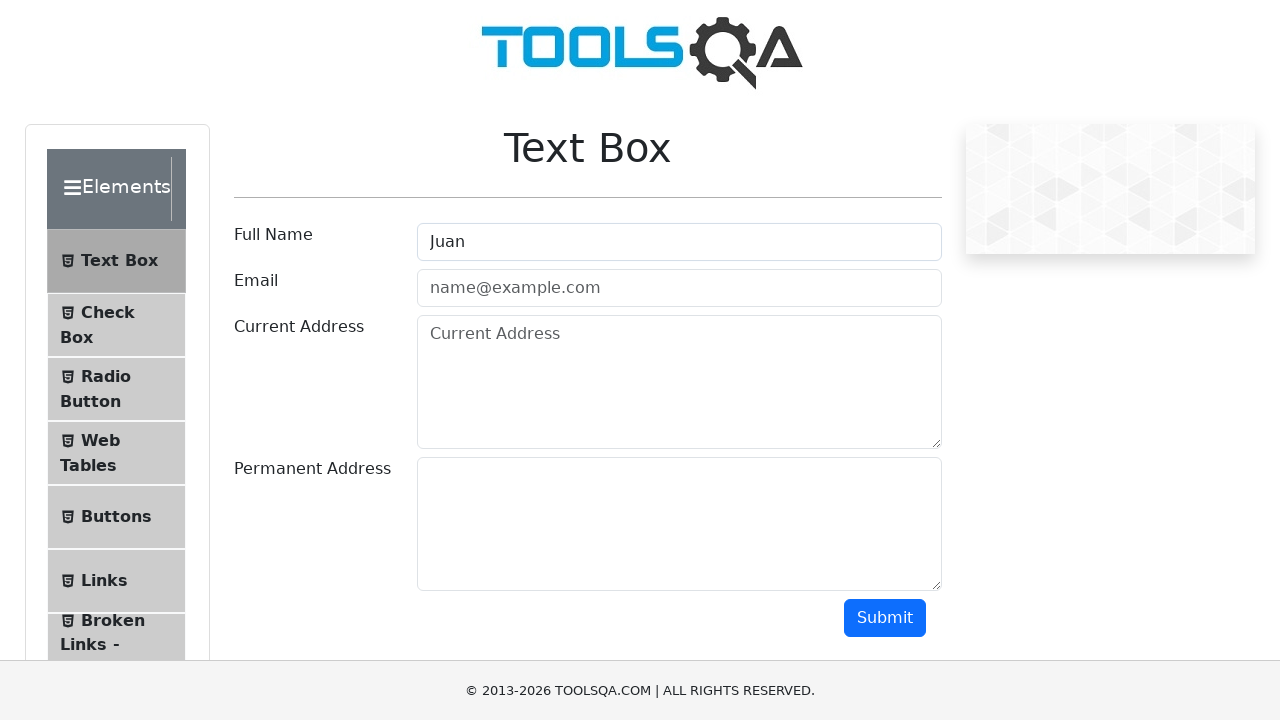

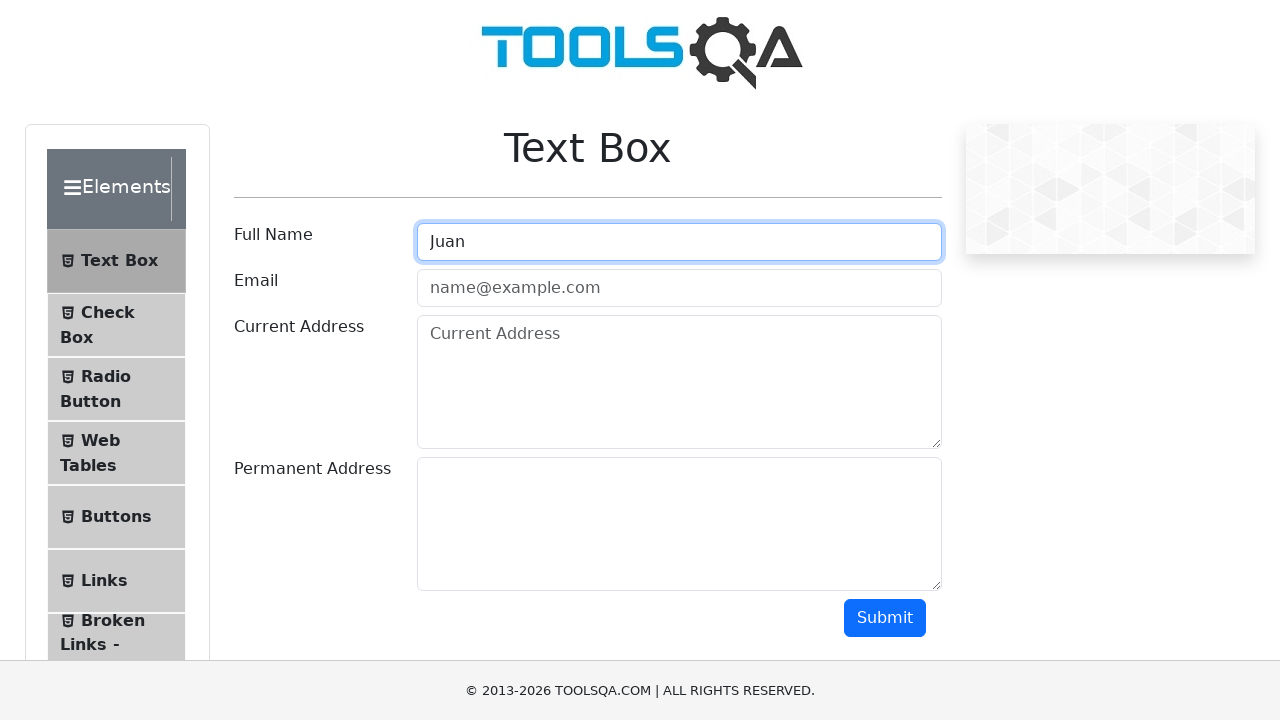